Navigates to a football statistics website, clicks the "All matches" button to view all matches, and selects "Spain" from the country dropdown to filter results.

Starting URL: https://www.adamchoi.co.uk/overs/detailed

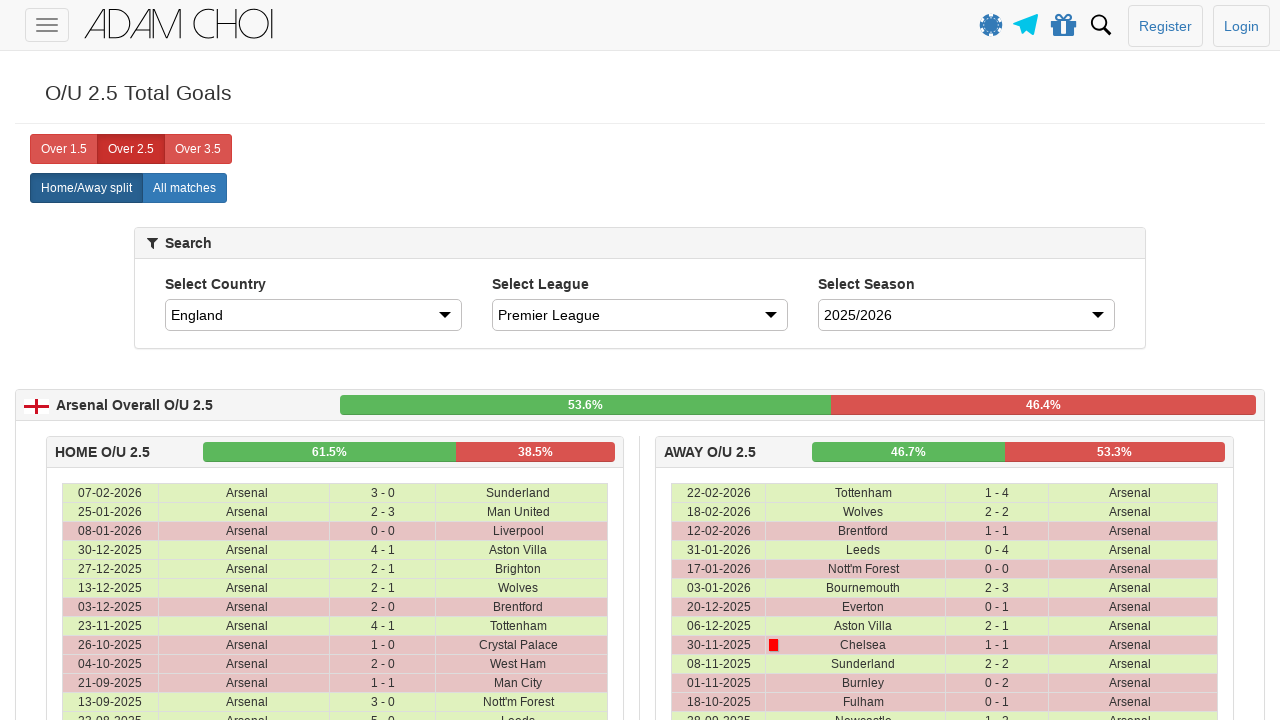

Clicked the 'All matches' button at (184, 188) on xpath=//label[@analytics-event="All matches"]
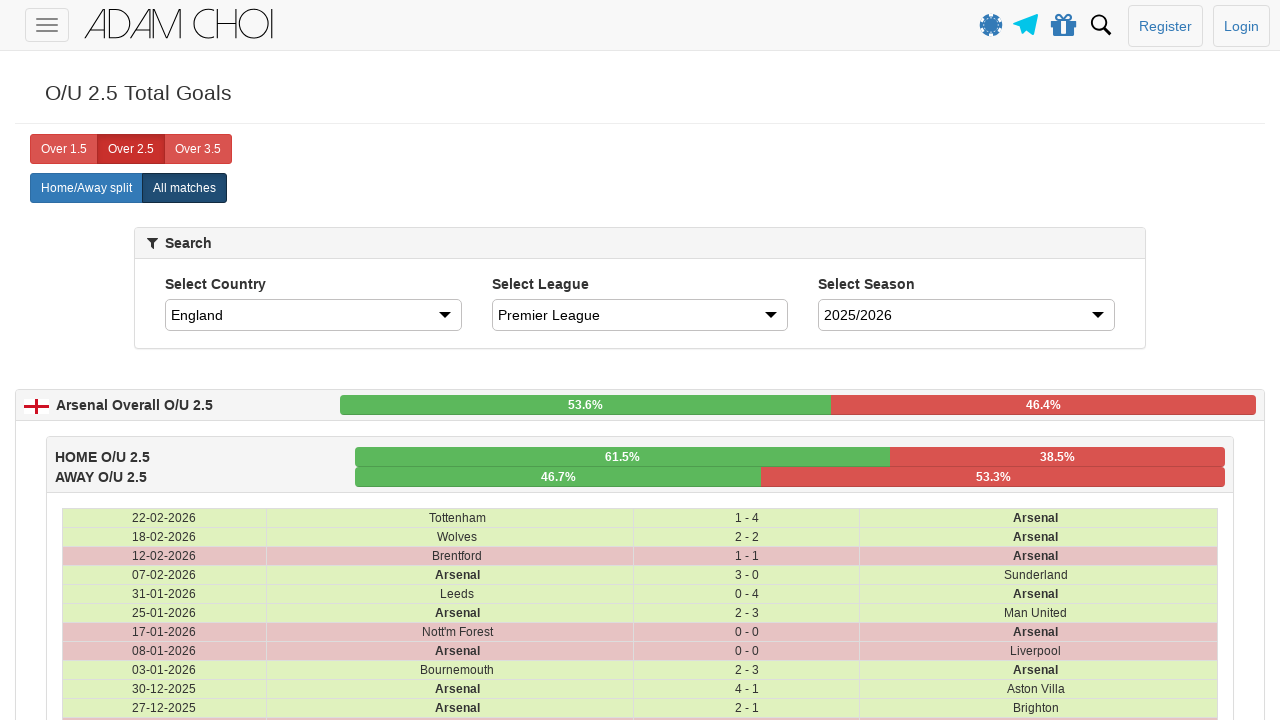

Country dropdown became available
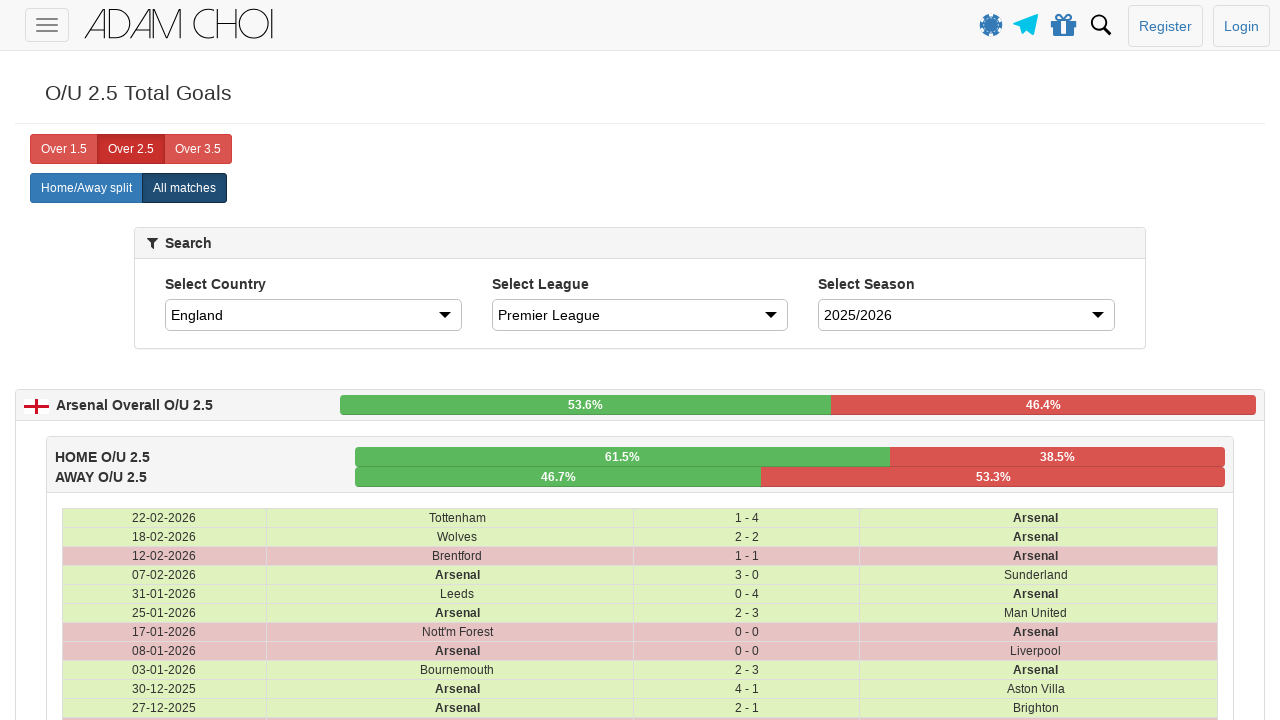

Selected 'Spain' from the country dropdown on #country
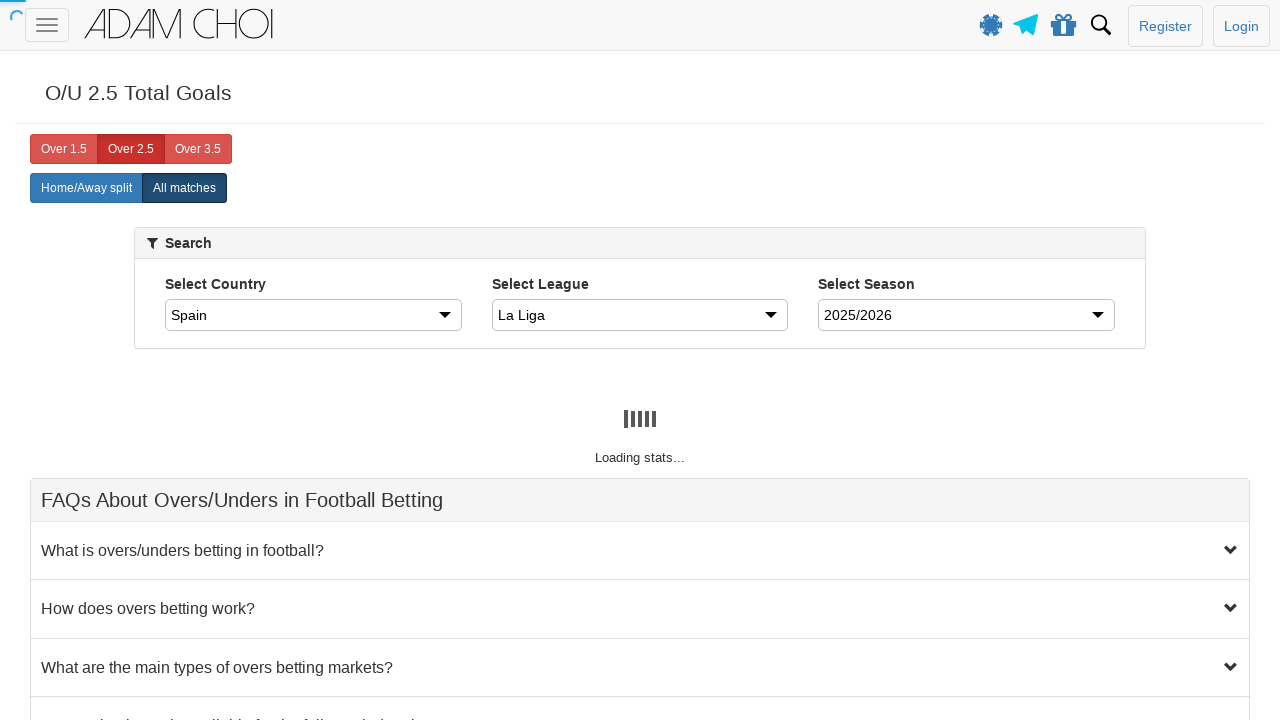

Table with filtered results loaded
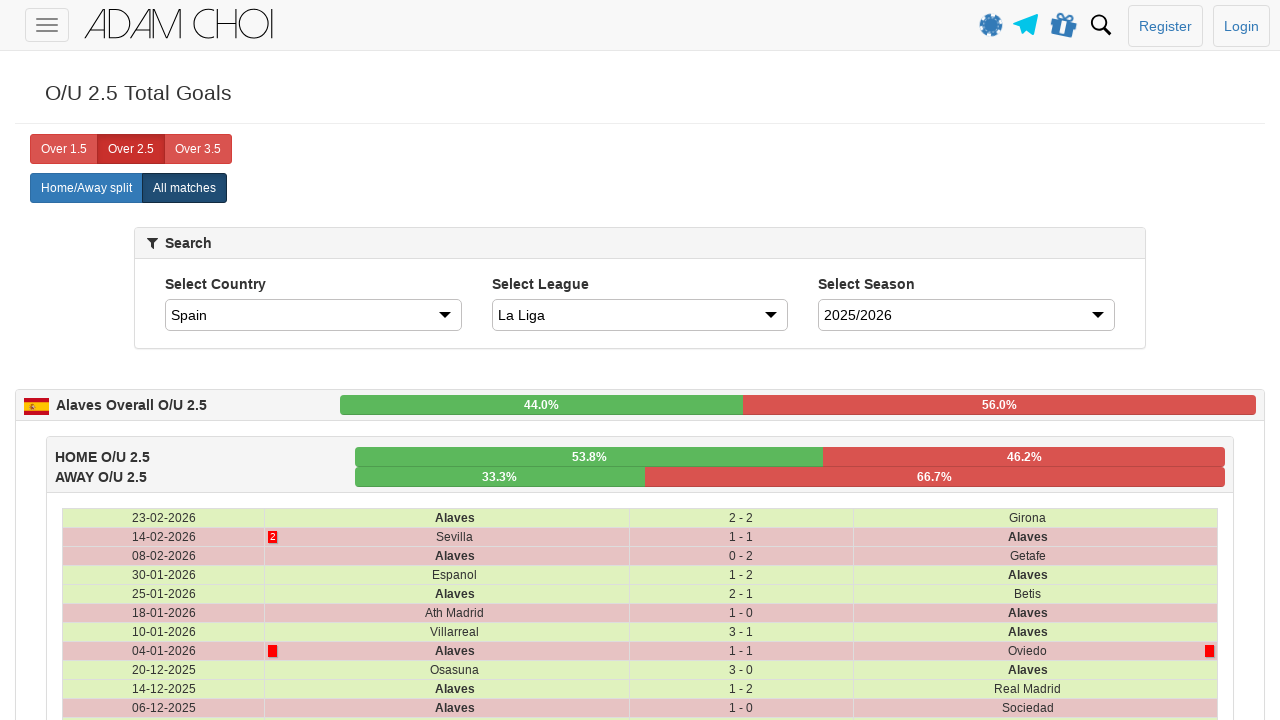

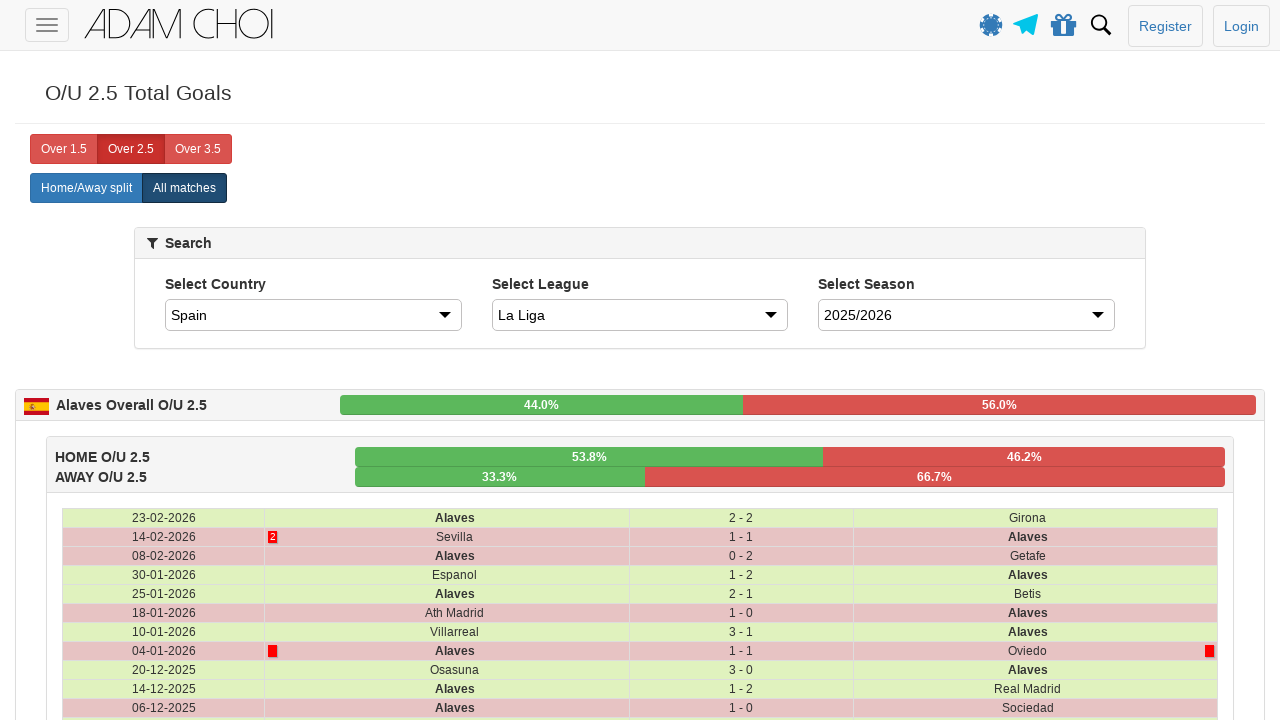